Navigates from the widgets main page to the Progress Bar page using the side menu

Starting URL: https://demoqa.com/widgets

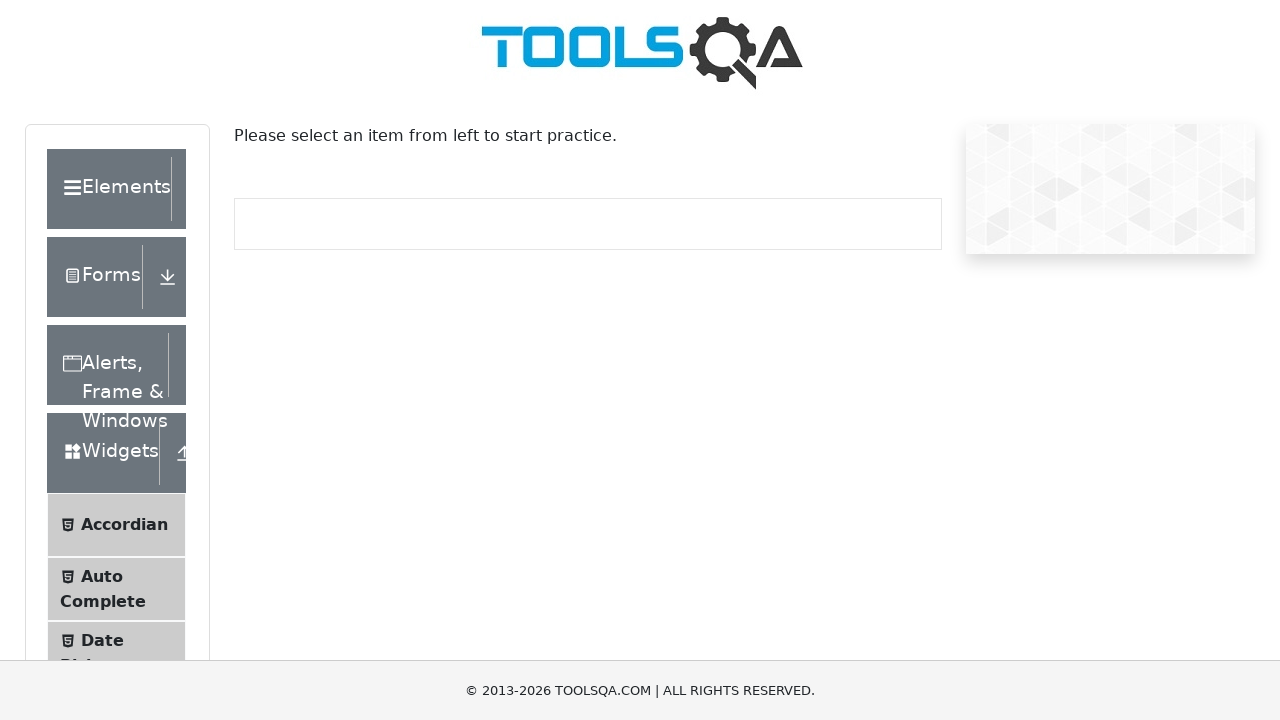

Clicked on Progress Bar in the side menu at (121, 348) on text=Progress Bar
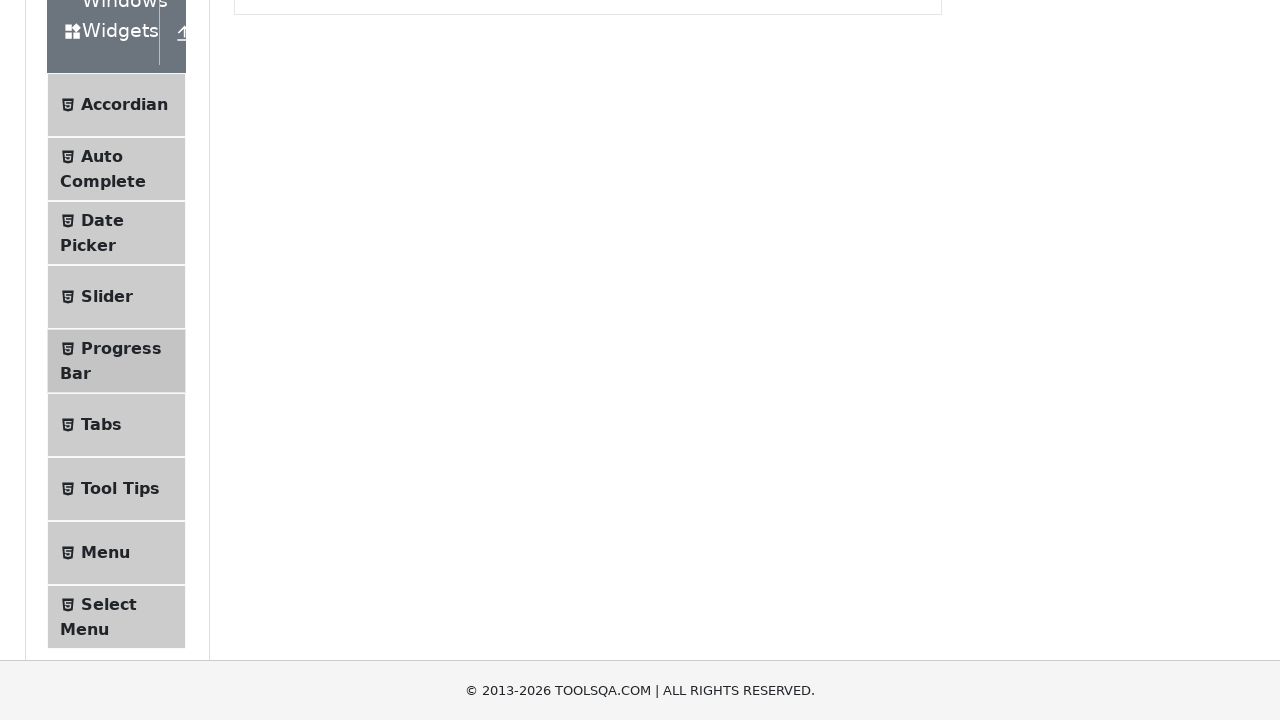

Progress Bar page loaded successfully
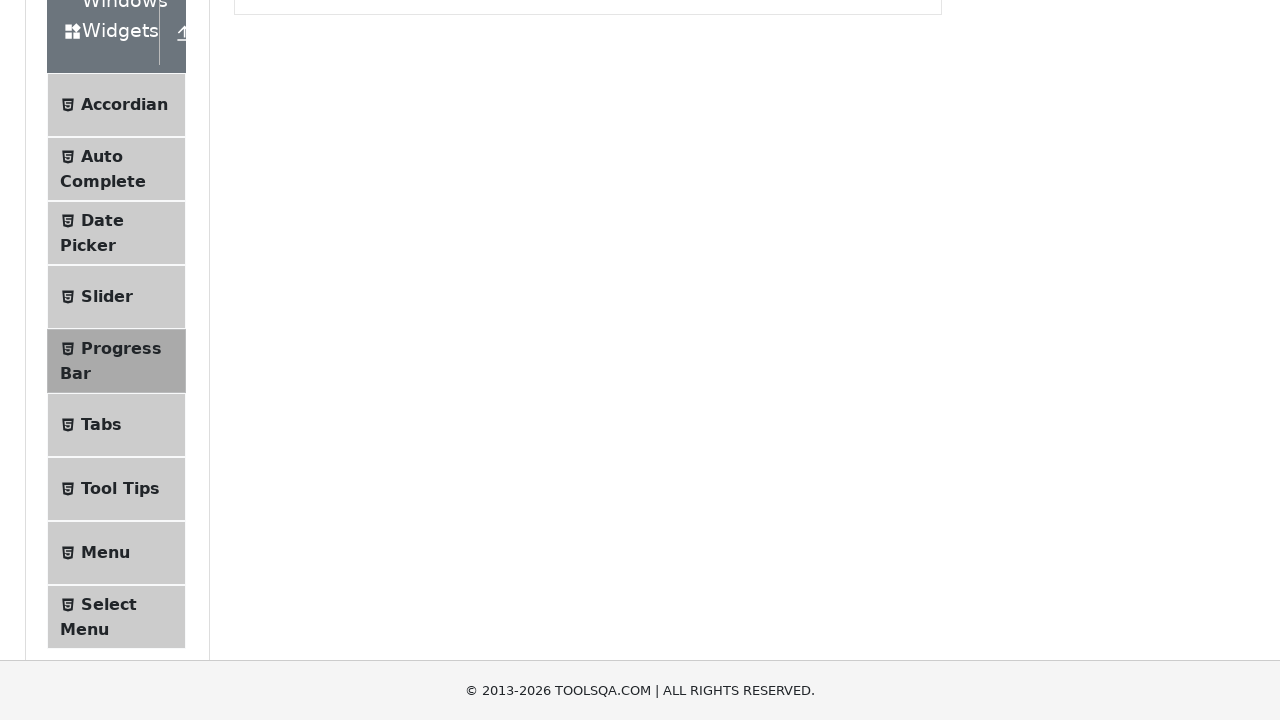

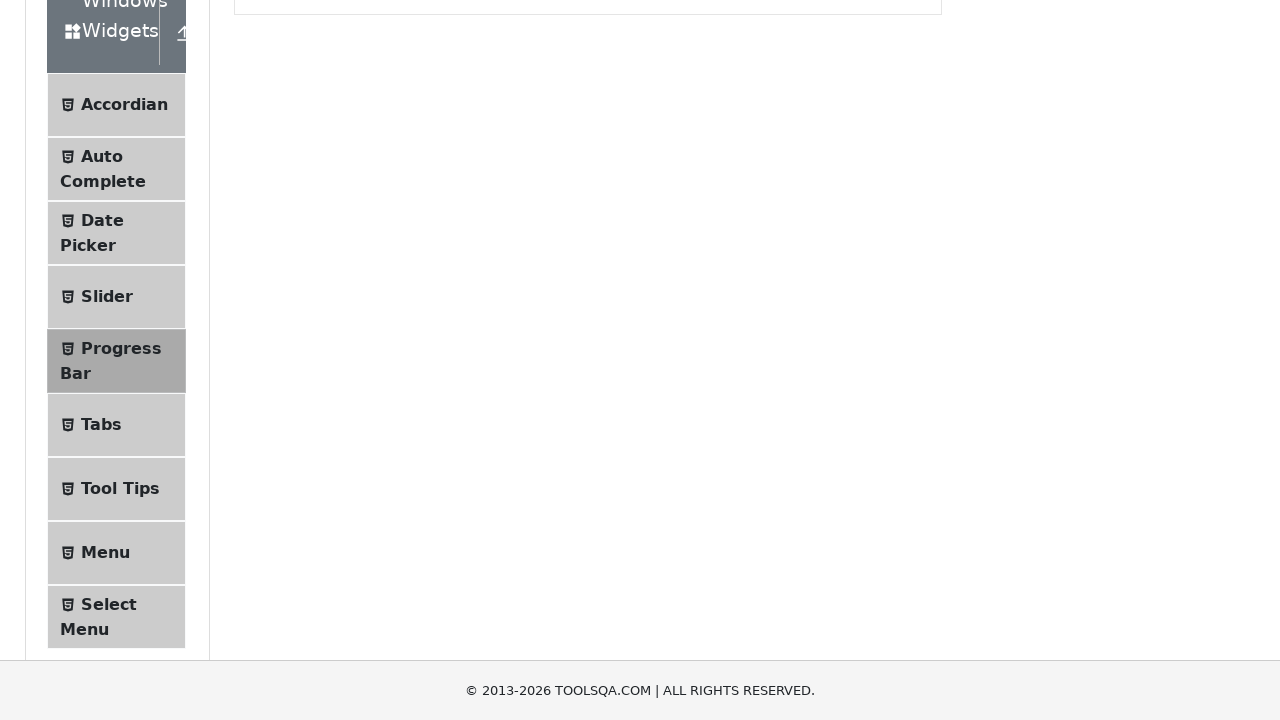